Tests window handling by opening a new window, extracting course name from the second window, and filling it in a form field in the first window

Starting URL: https://rahulshettyacademy.com/angularpractice/

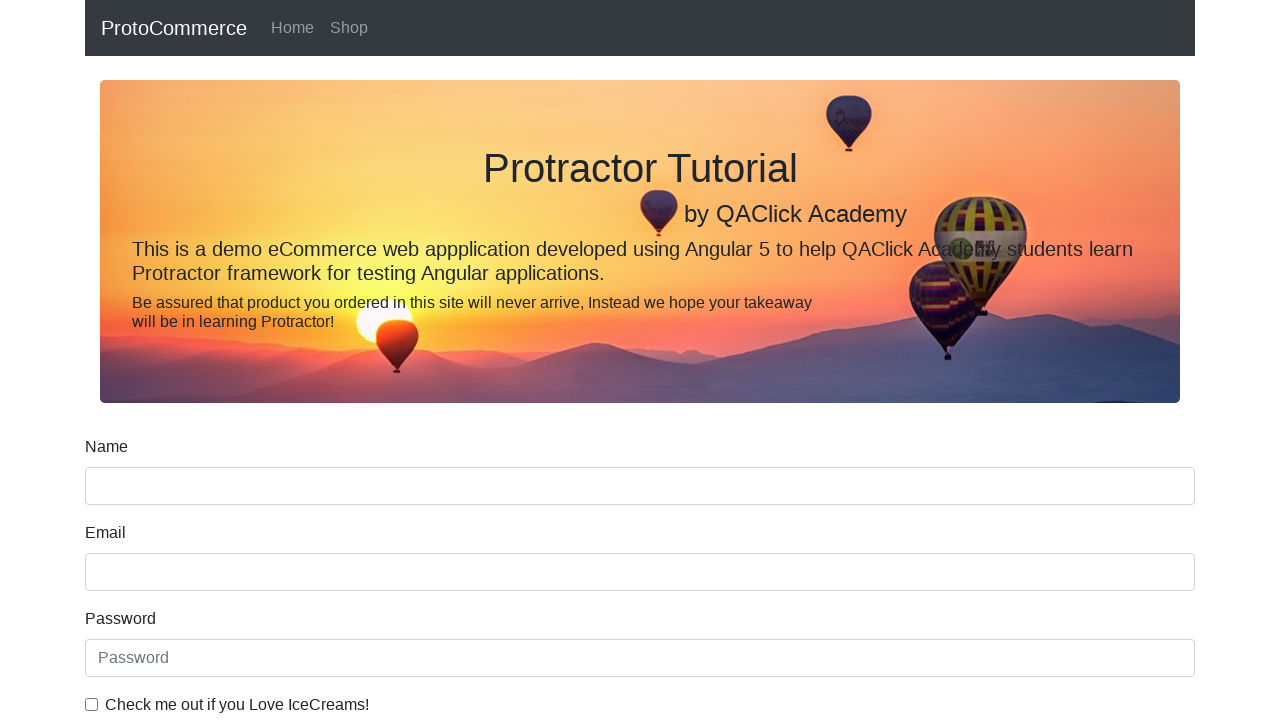

Created new page/tab
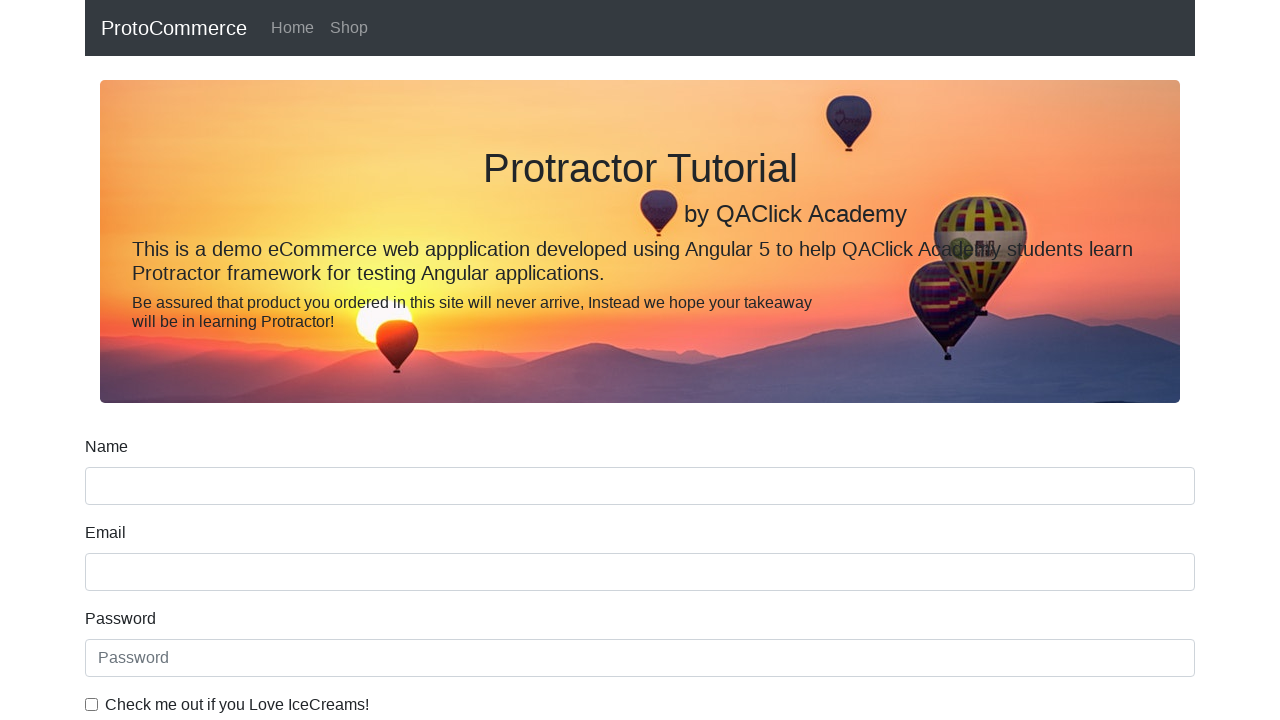

Navigated new page to https://rahulshettyacademy.com/
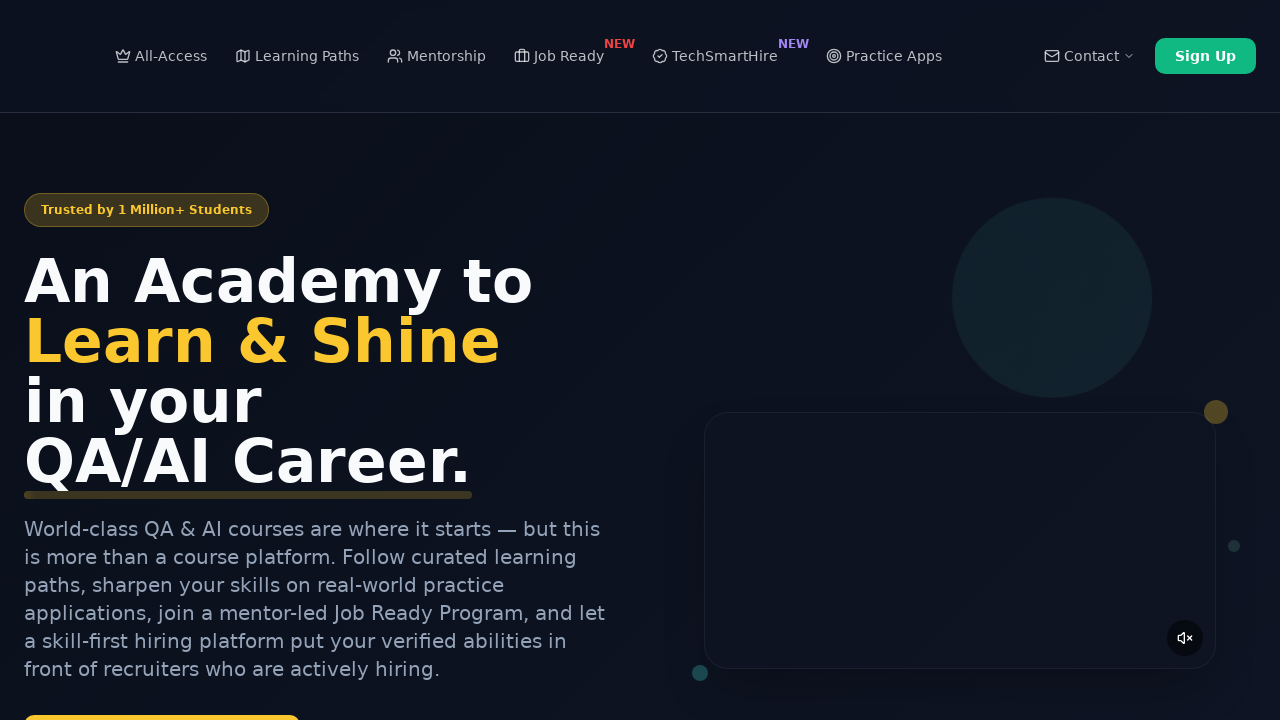

Located course links on the new page
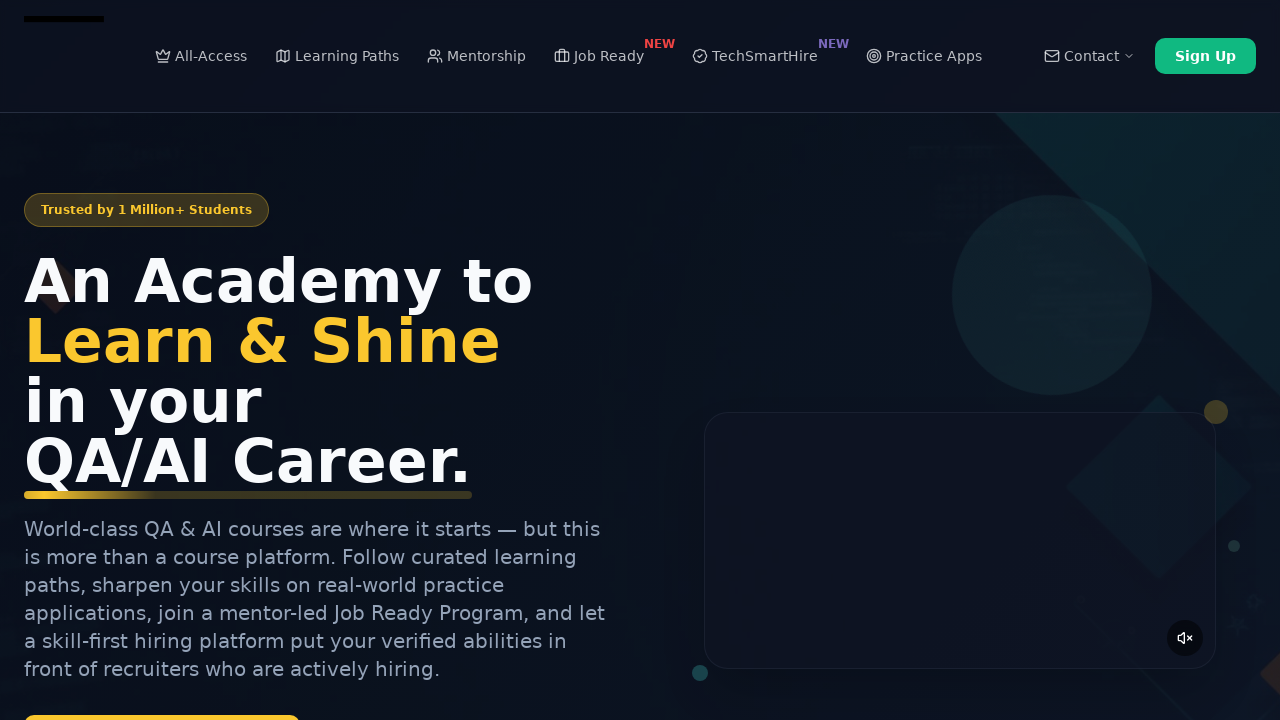

Extracted second course name: Playwright Testing
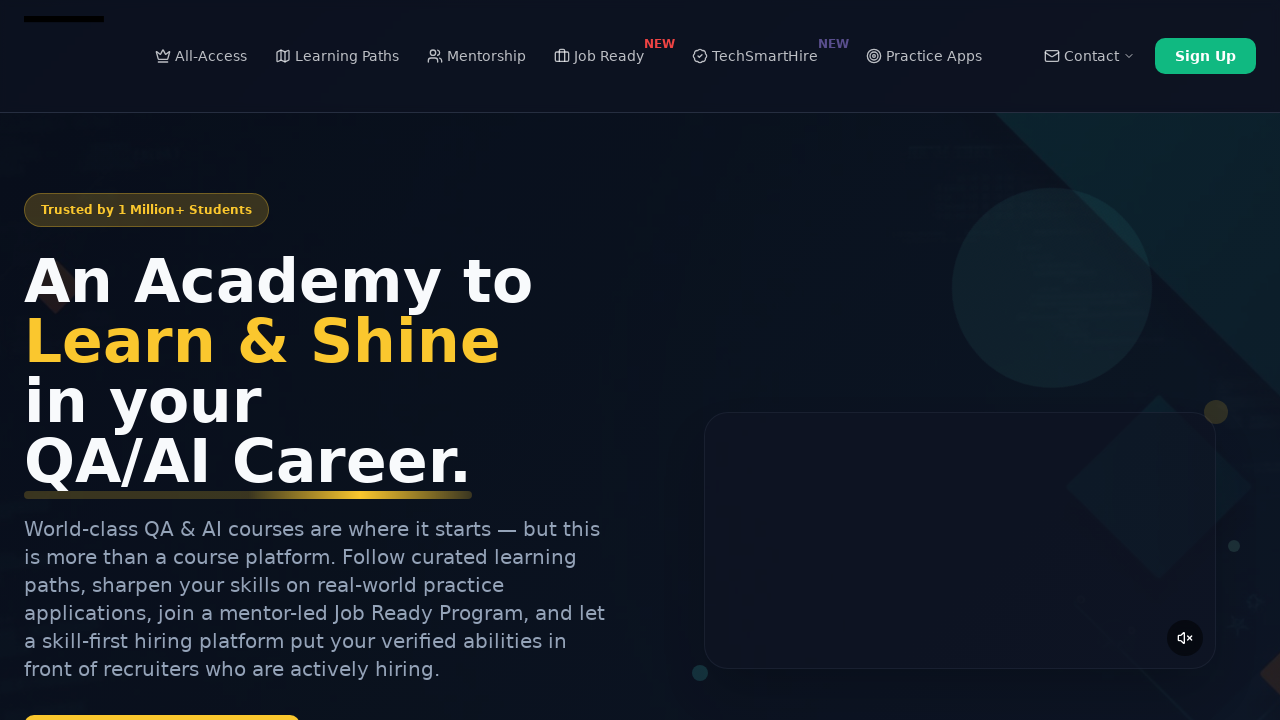

Closed the new page/tab
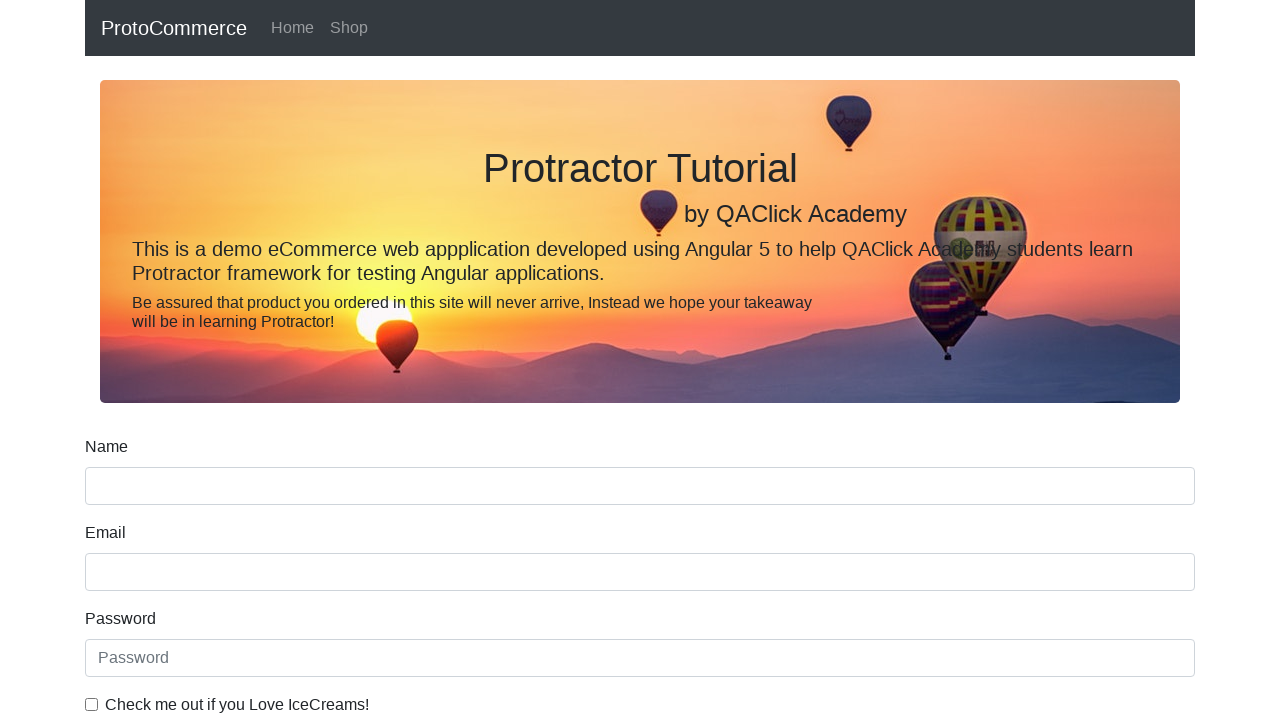

Filled name field with course name: Playwright Testing on [name='name']
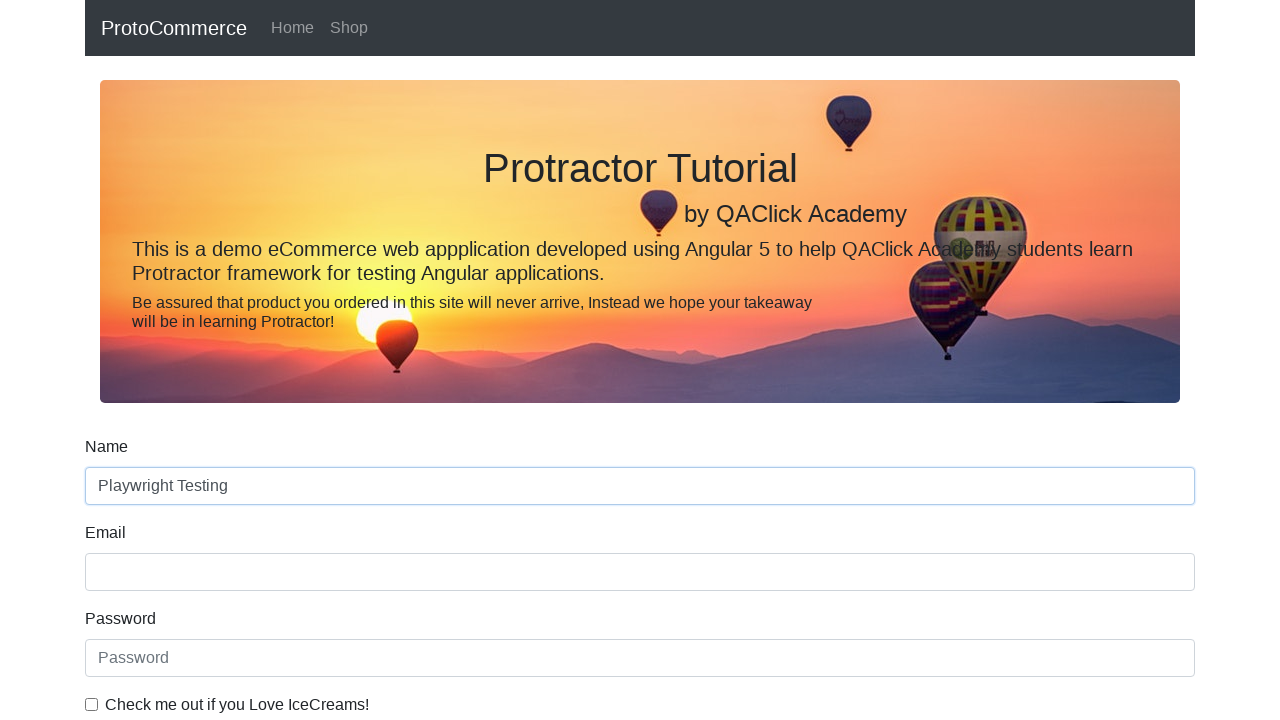

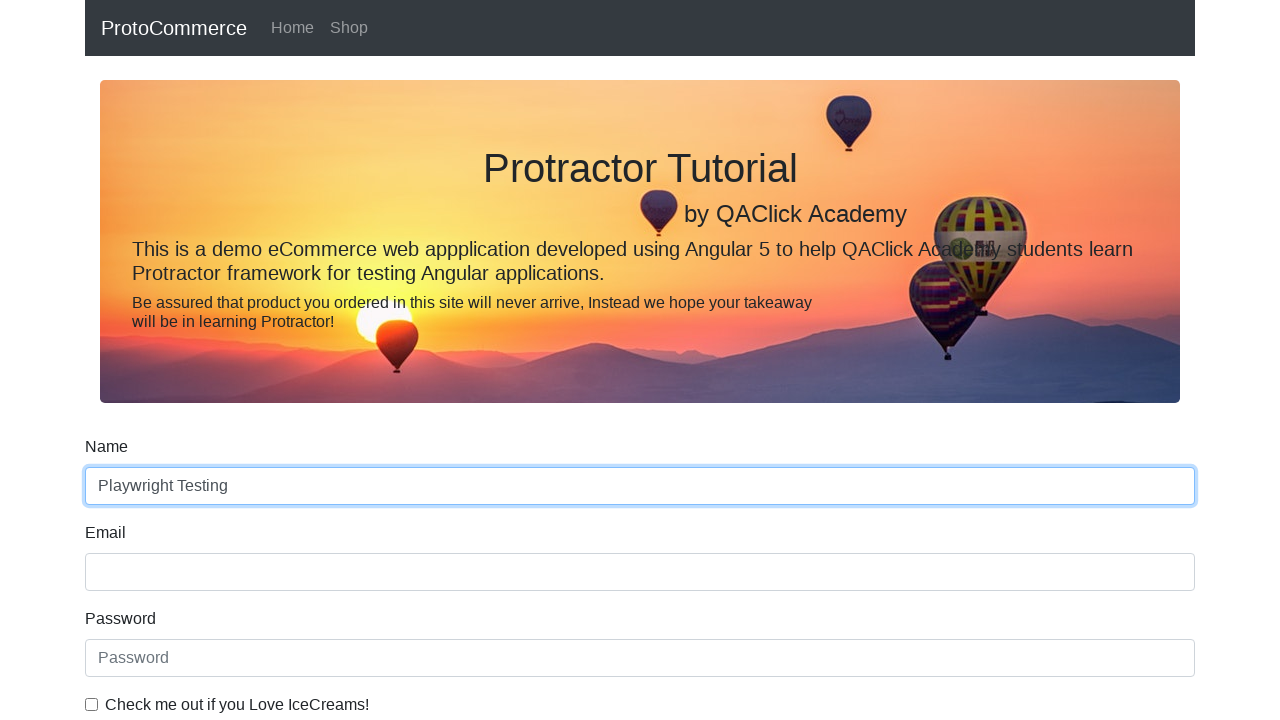